Searches for "cycle" using the search box and submits the search

Starting URL: https://bikroy.com/en

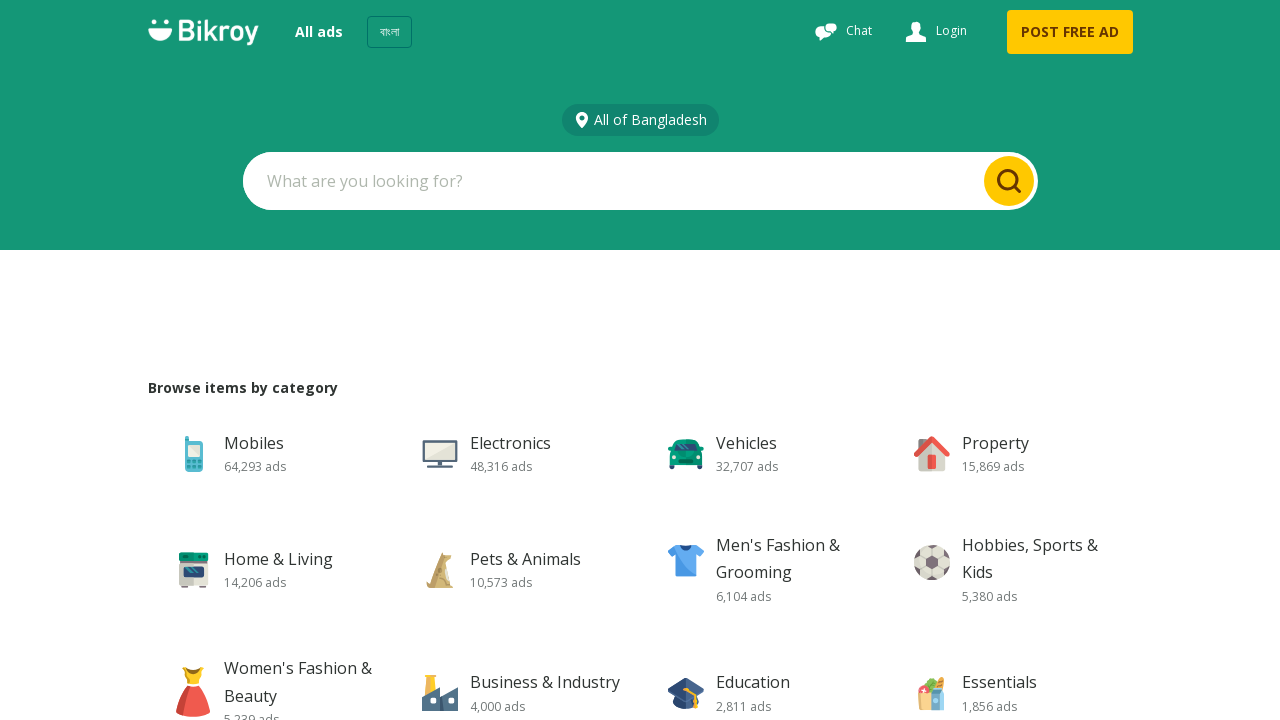

Clicked search box with placeholder 'What are you looking for?' at (611, 181) on xpath=//input[@placeholder='What are you looking for?']
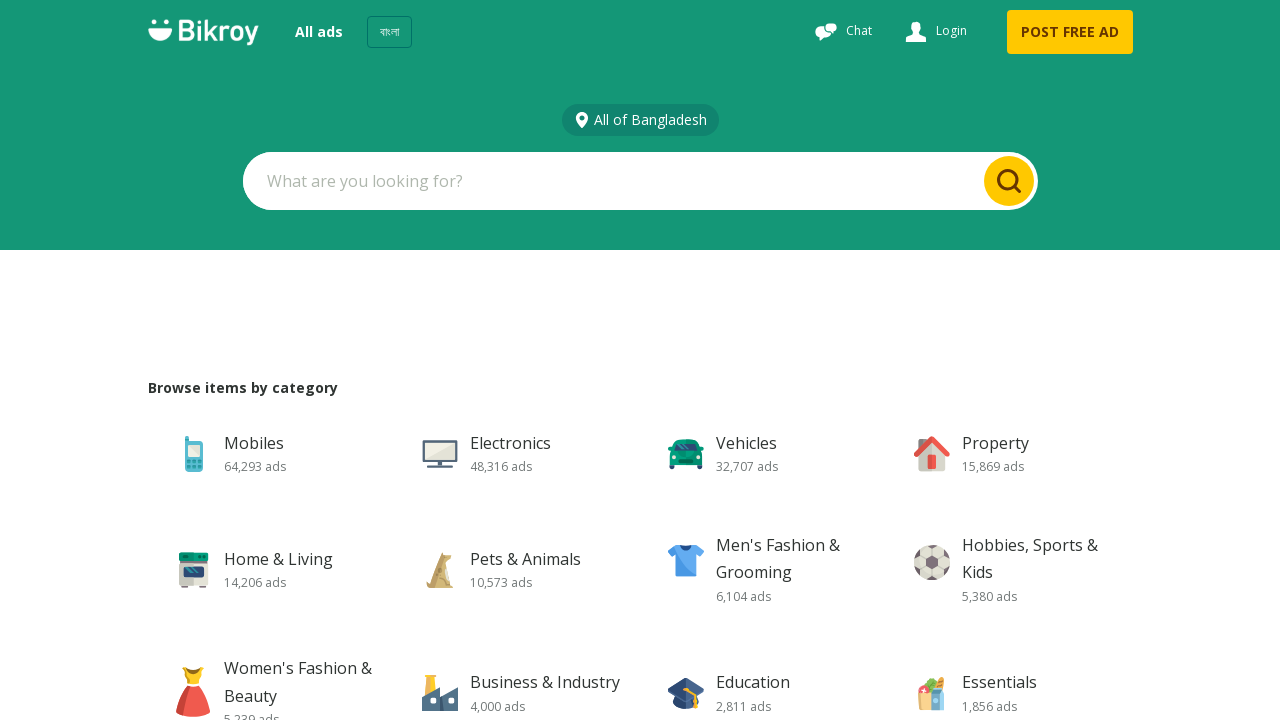

Filled search box with 'cycle' on //input[@placeholder='What are you looking for?']
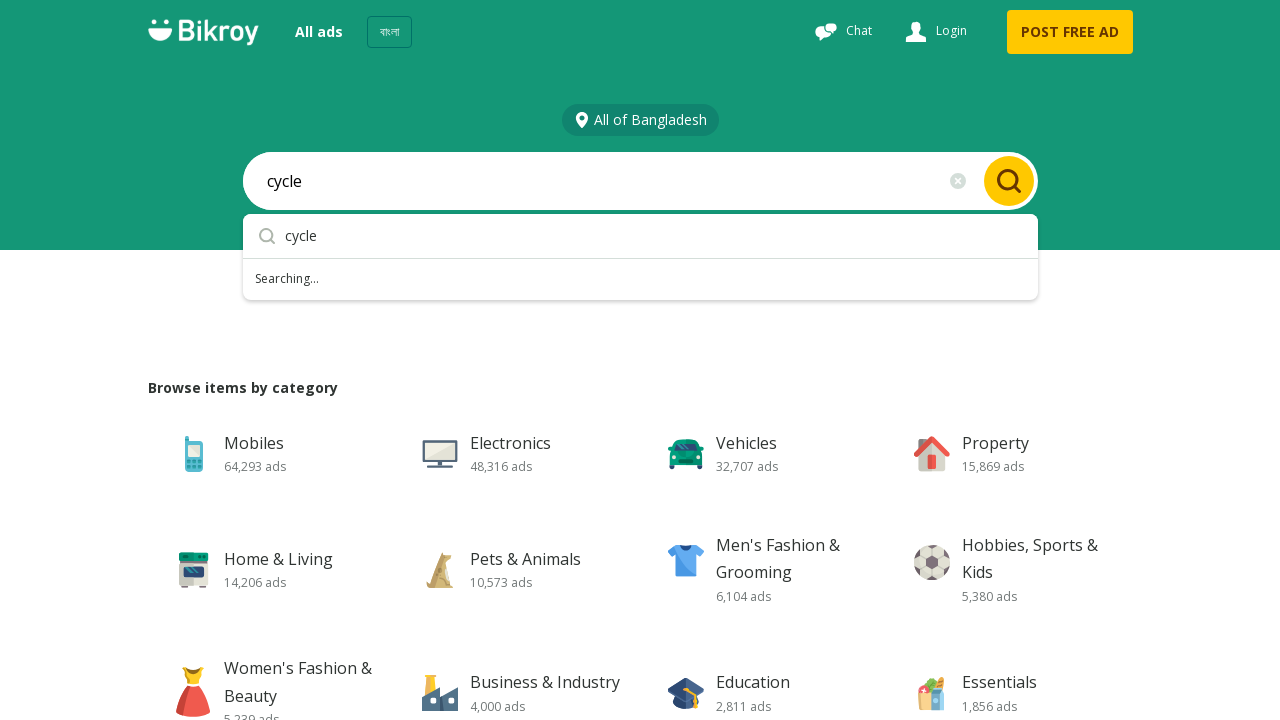

Clicked submit button to search for 'cycle' at (1008, 181) on xpath=//button[@type='submit']
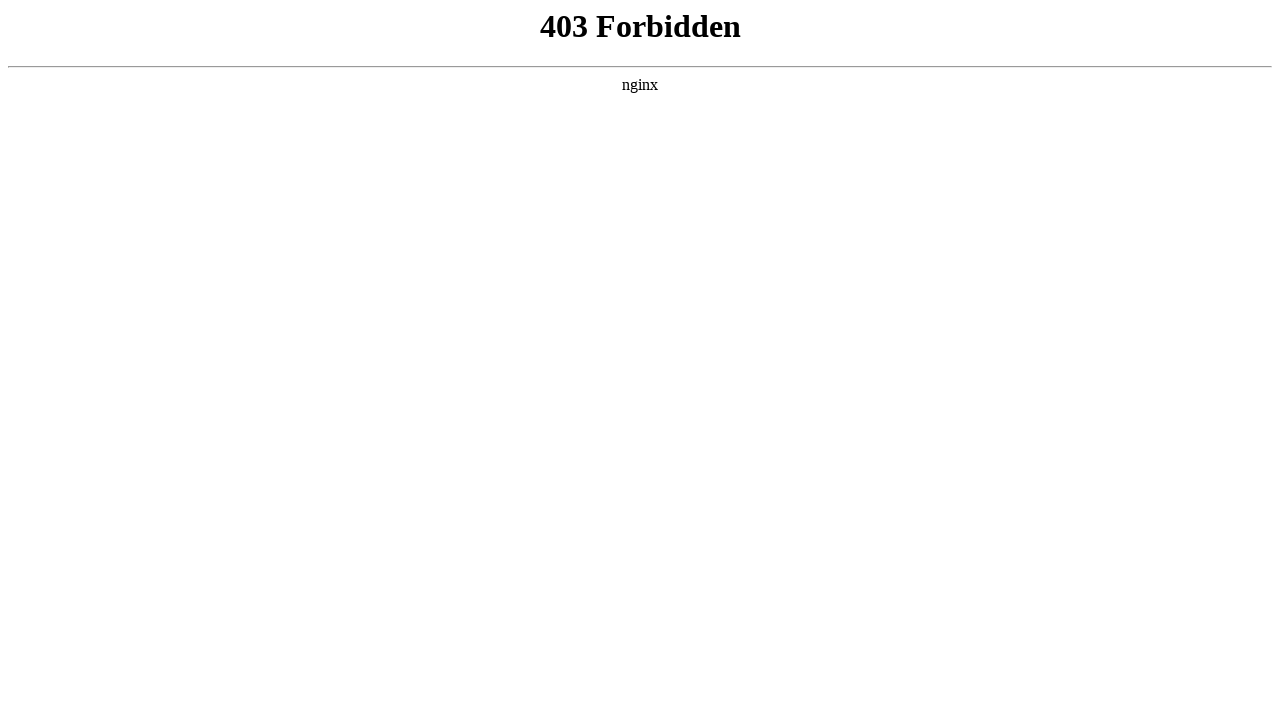

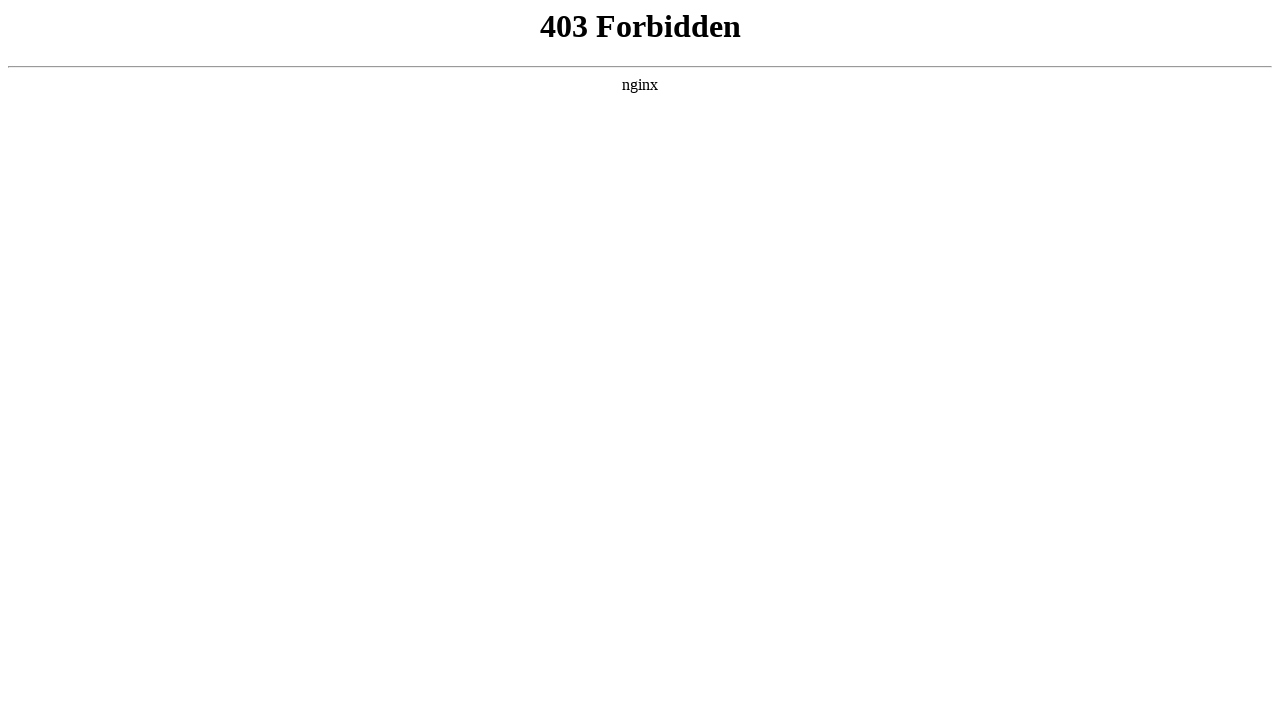